Tests the Stabfish2.io game website by continuing as a guest user, acknowledging the disclaimer, and starting a new game with canvas interaction.

Starting URL: https://www.stabfish2.io/

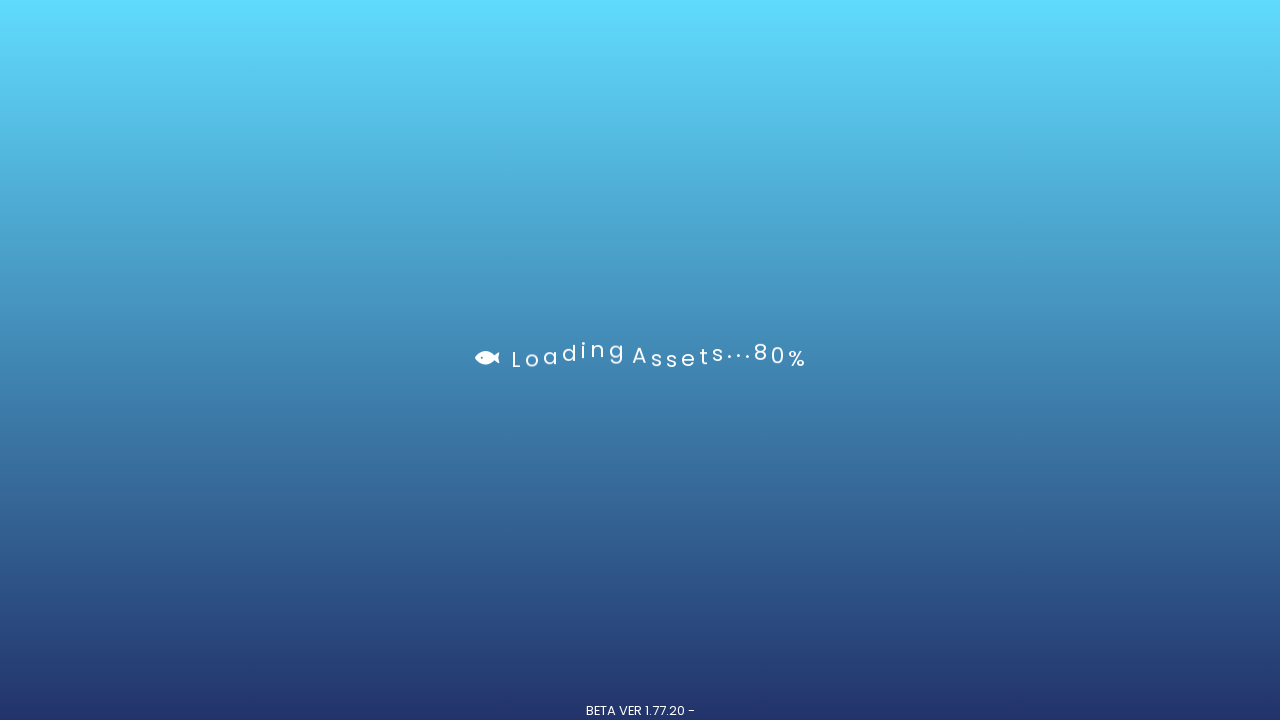

Clicked 'Continue As Guest' button to play without account at (640, 415) on internal:role=button[name="Continue As Guest"i]
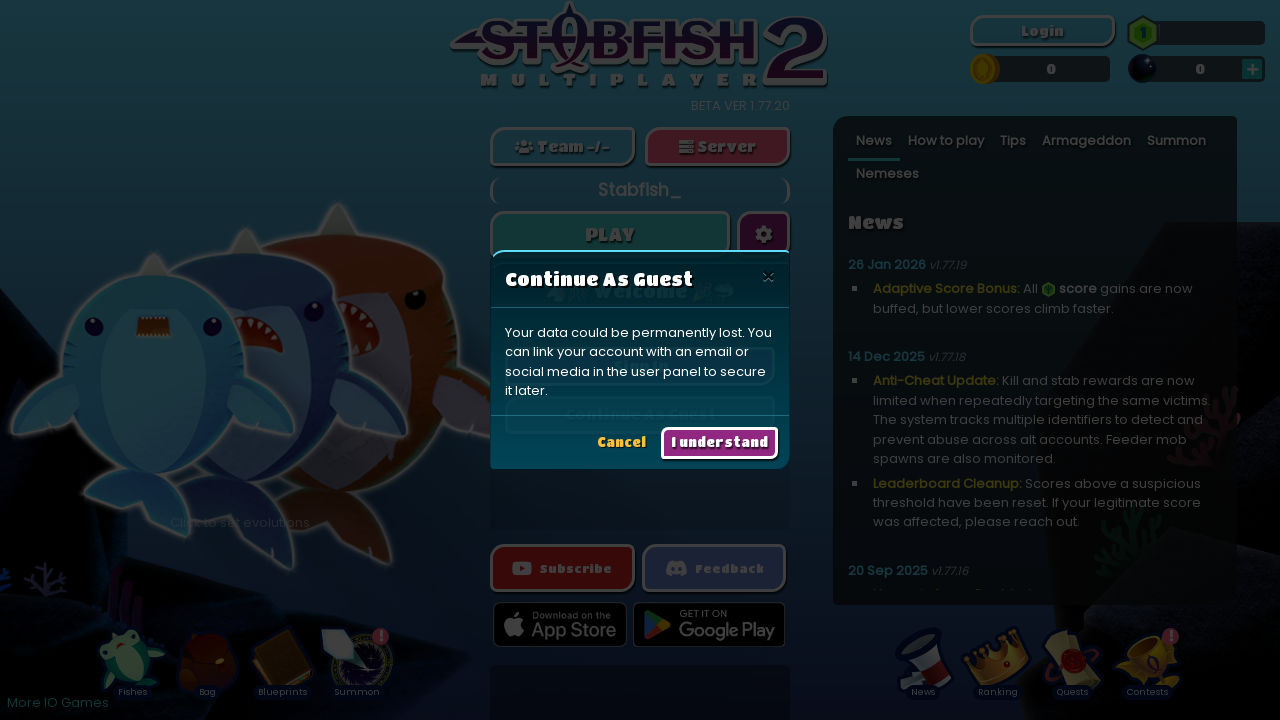

Clicked 'I understand' button to acknowledge disclaimer at (720, 443) on internal:role=button[name="I understand"i]
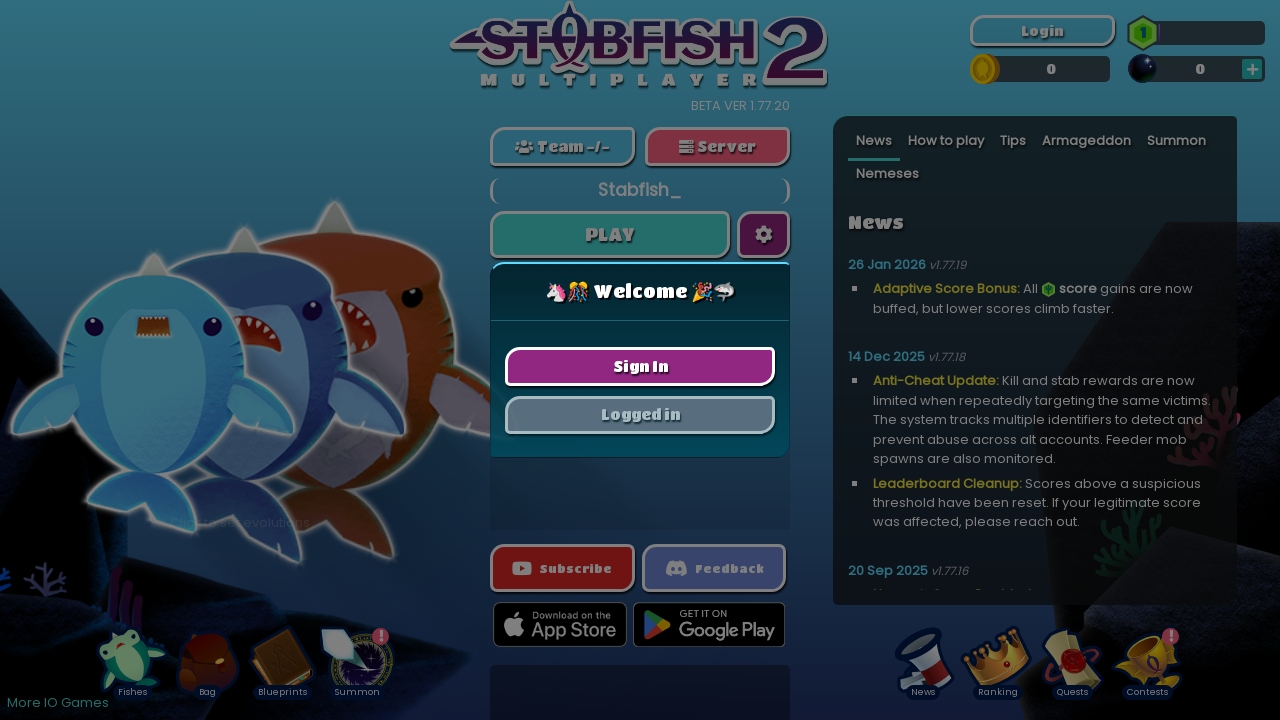

Clicked 'PLAY' text to proceed at (610, 235) on internal:text="PLAY"s
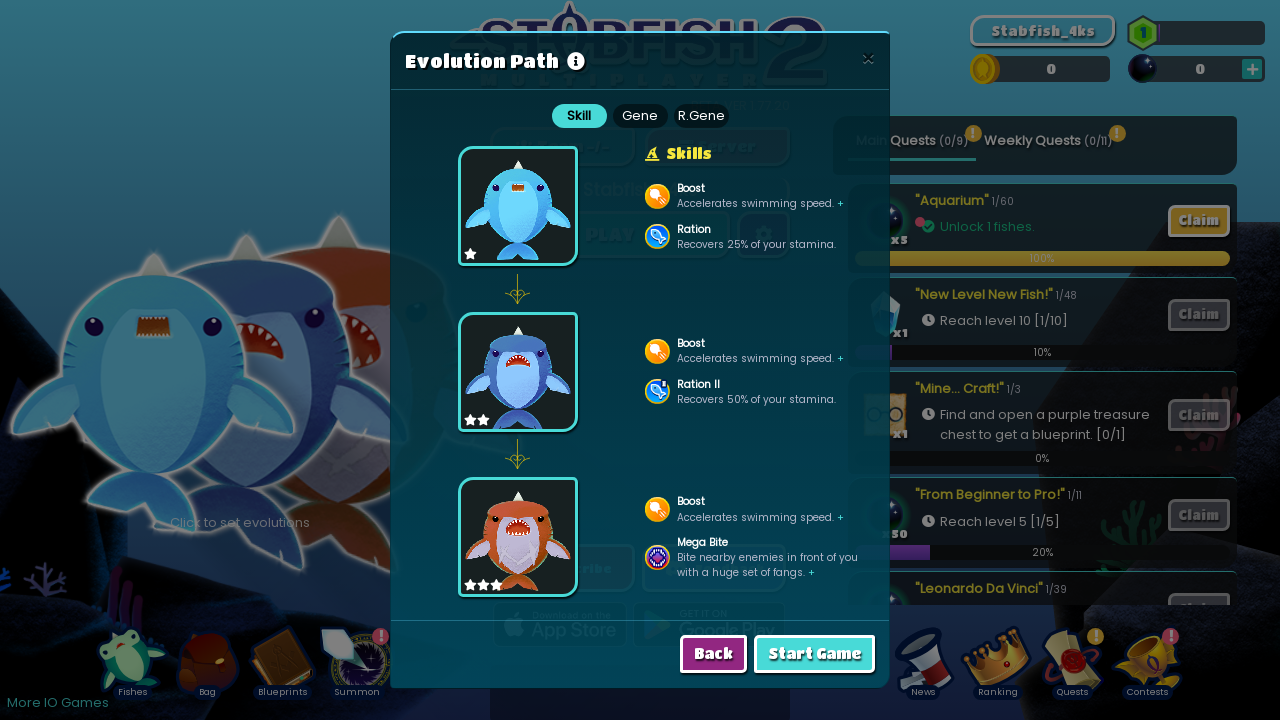

Clicked 'Start Game' button at (814, 654) on internal:role=button[name="Start Game"i]
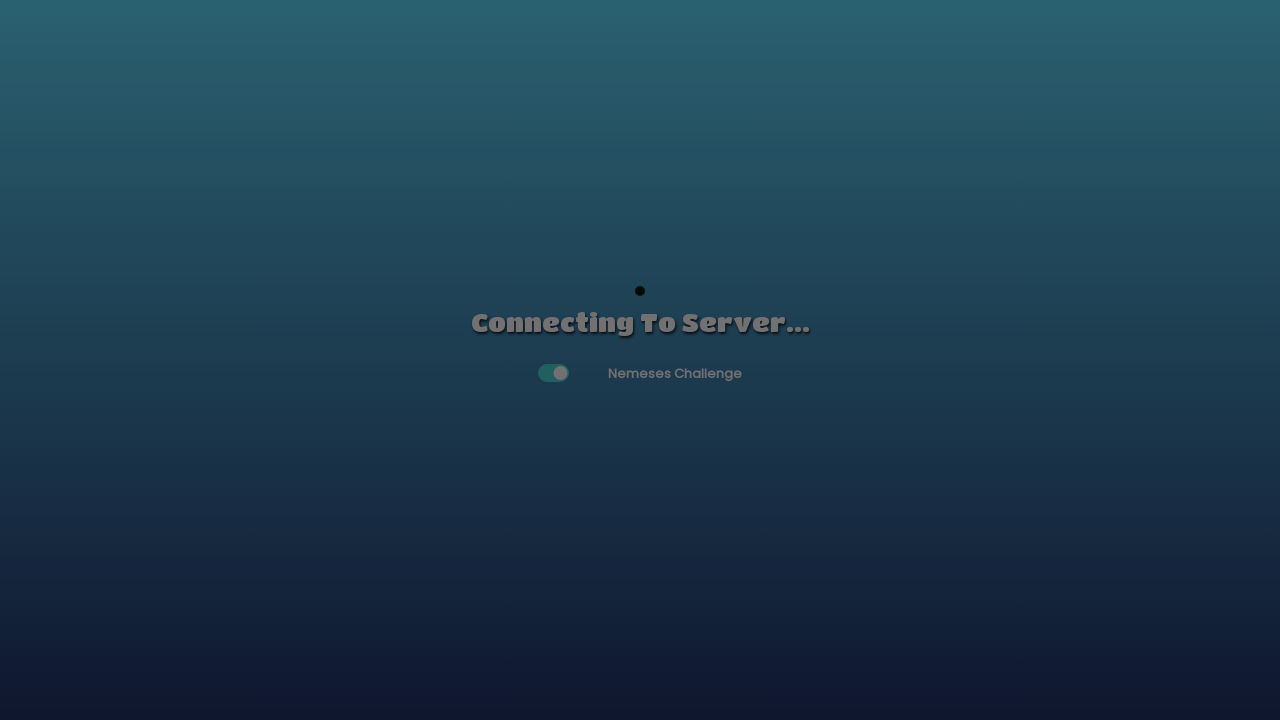

Clicked 'Start Now' button to begin game at (464, 609) on internal:role=button[name="Start Now"i]
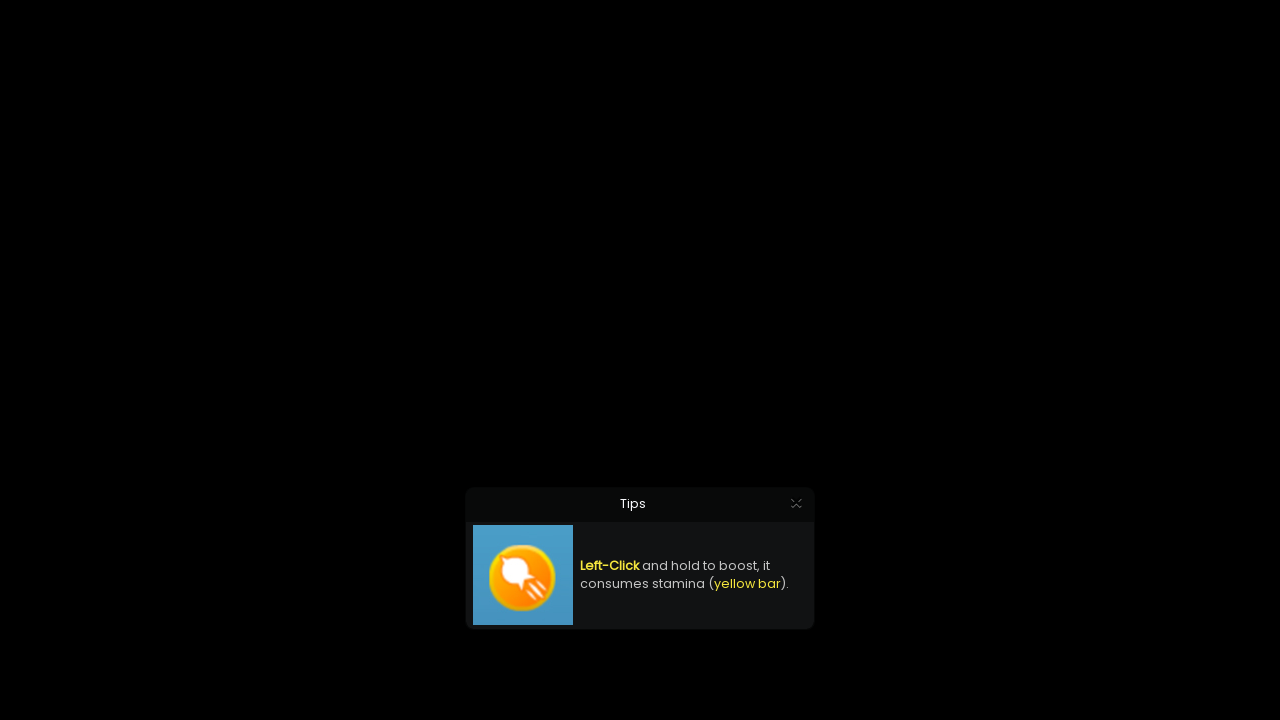

Clicked on game canvas at position (583, 203) at (583, 203) on canvas >> nth=0
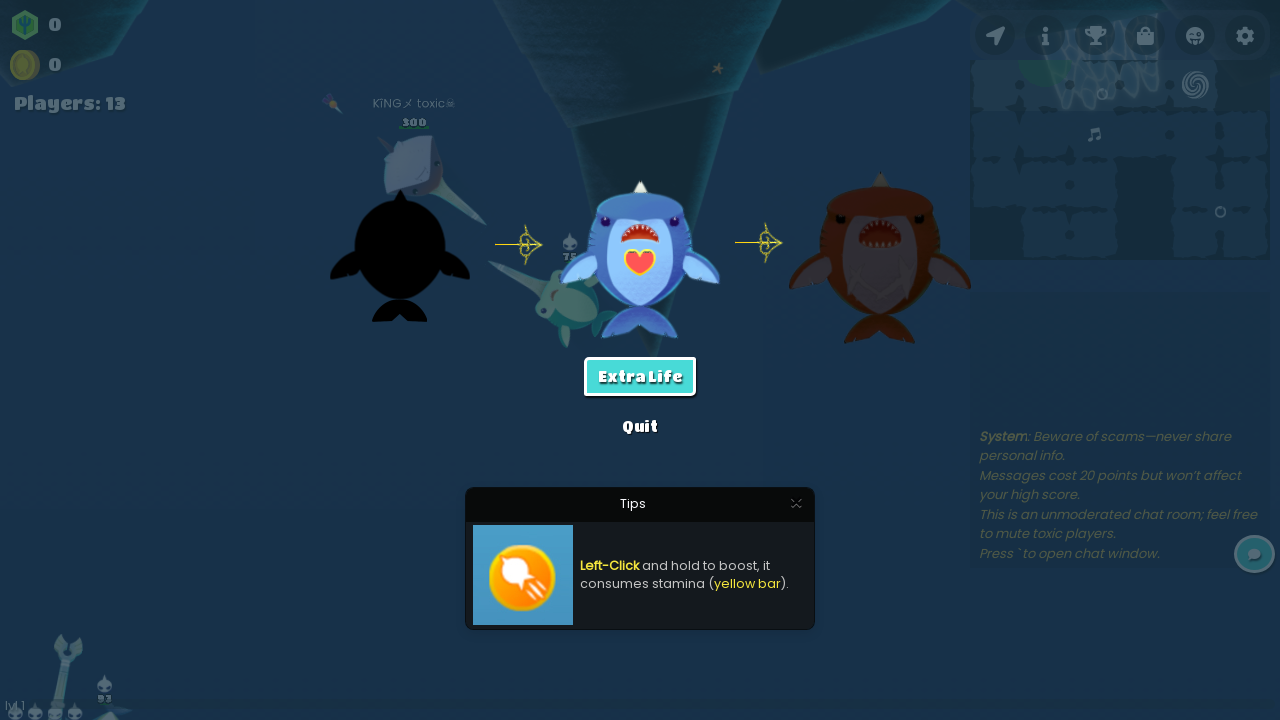

Moved mouse to canvas position (583, 203) at (583, 203)
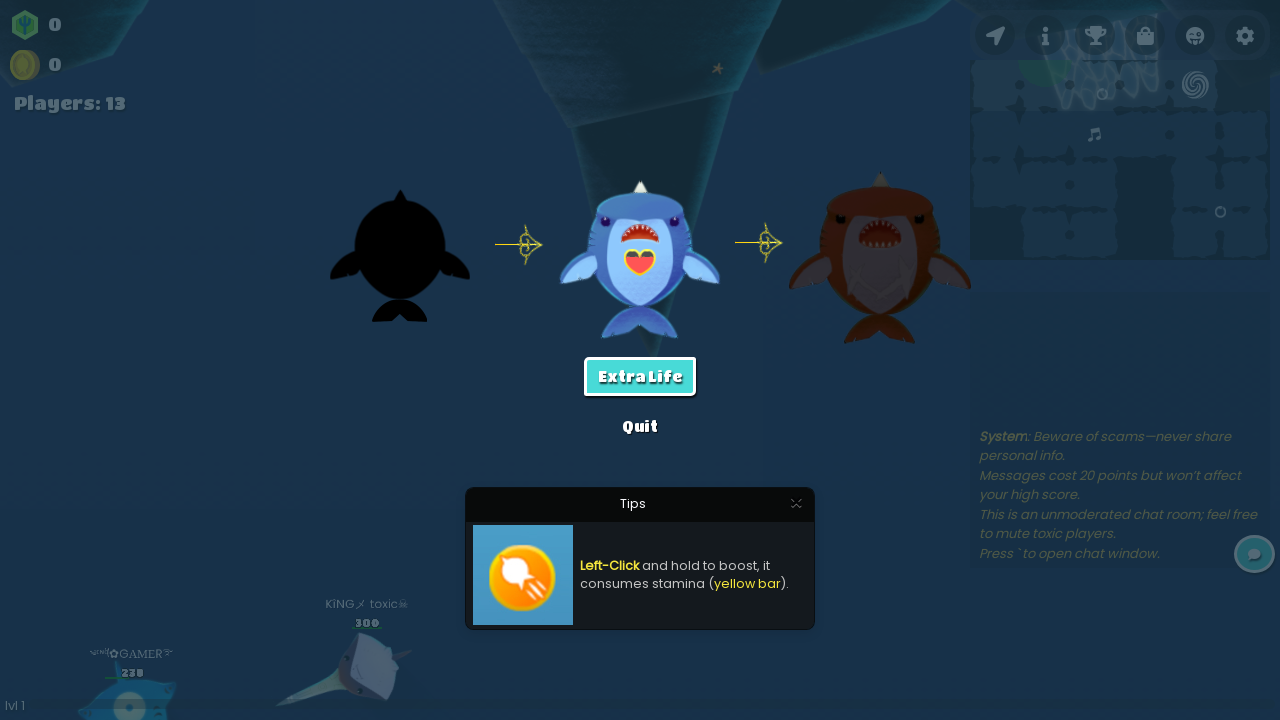

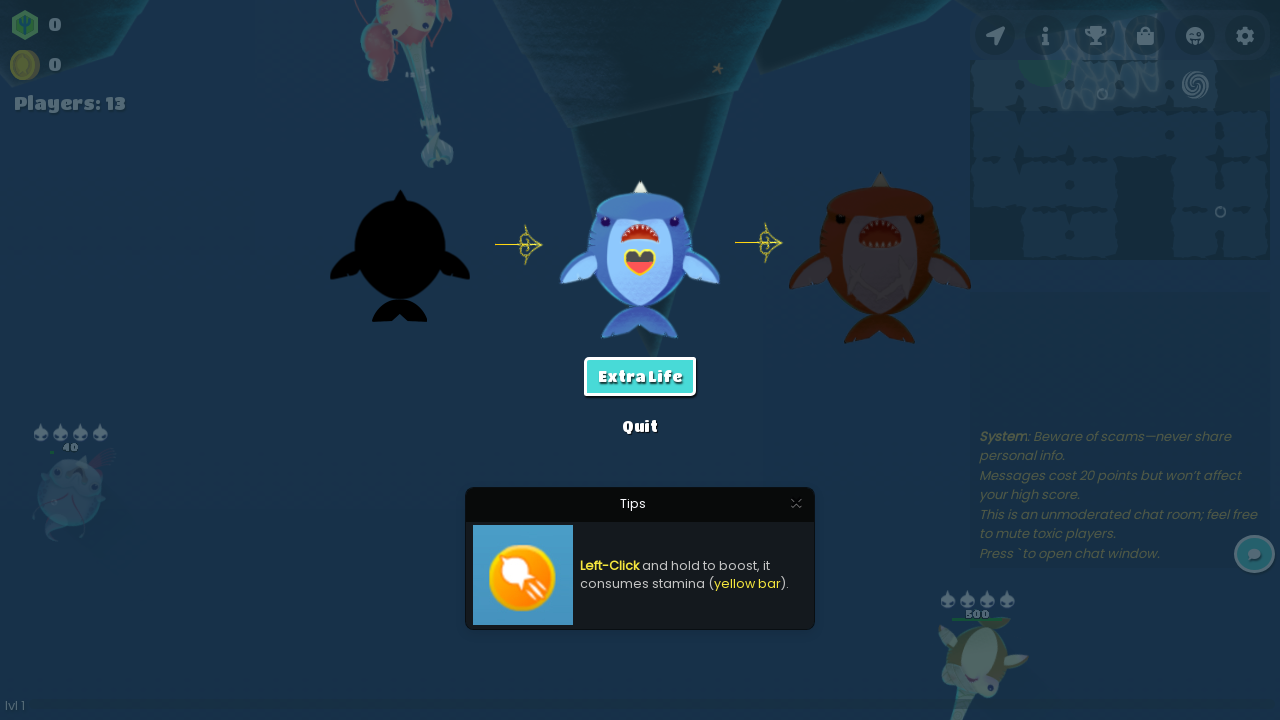